Tests the AngularJS homepage todo list by adding a new todo item, verifying it was added, and checking off the item

Starting URL: https://angularjs.org

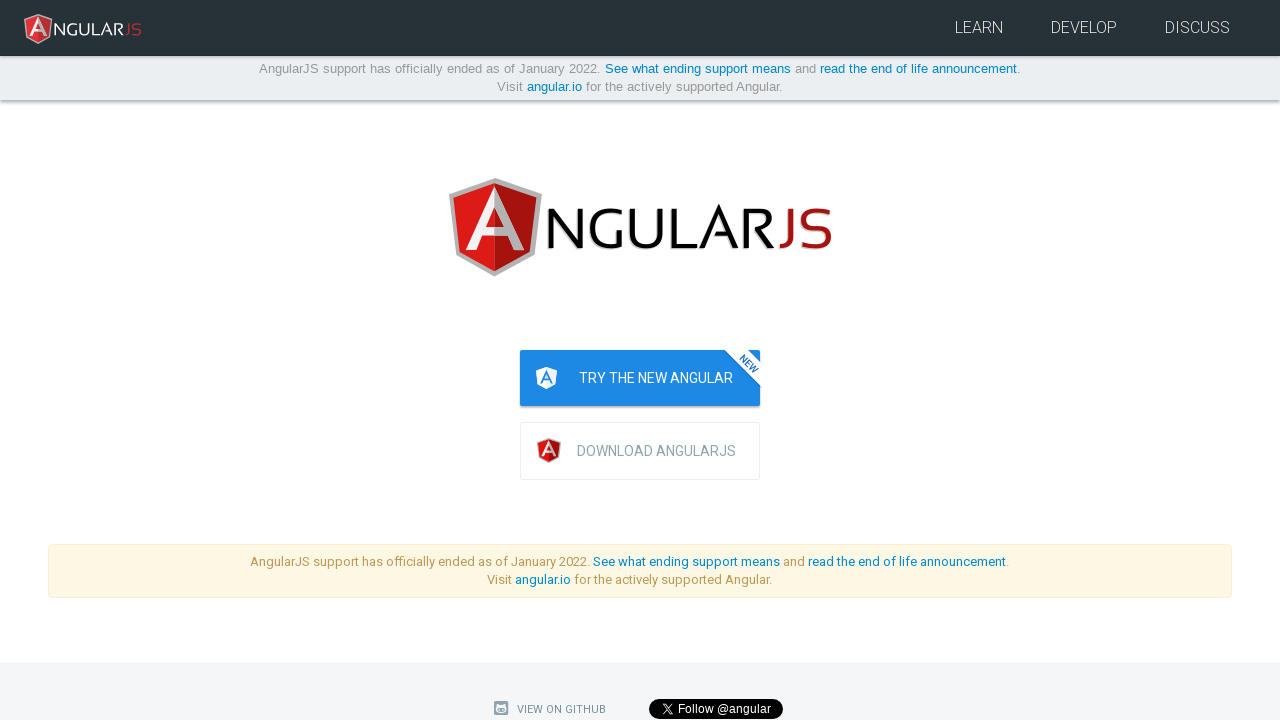

Filled todo input field with 'what is nightwatch?' on [ng-model="todoList.todoText"]
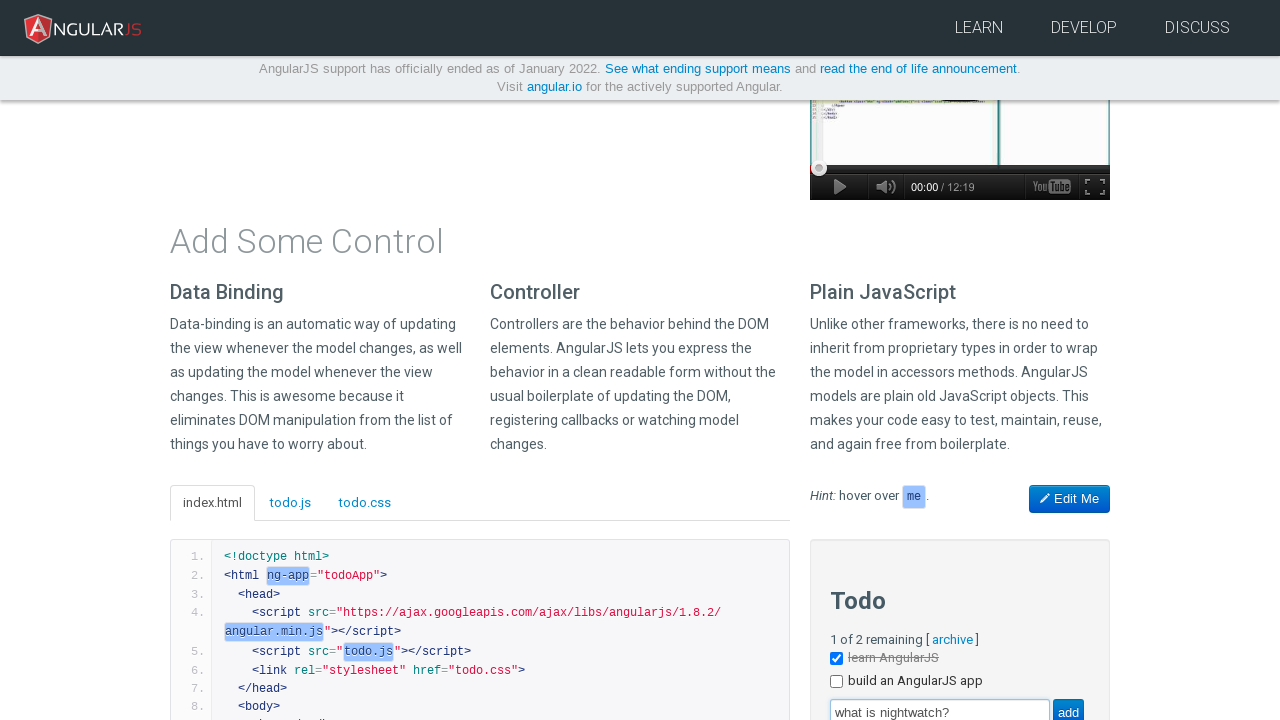

Clicked the add button to create new todo item at (1068, 706) on [value="add"]
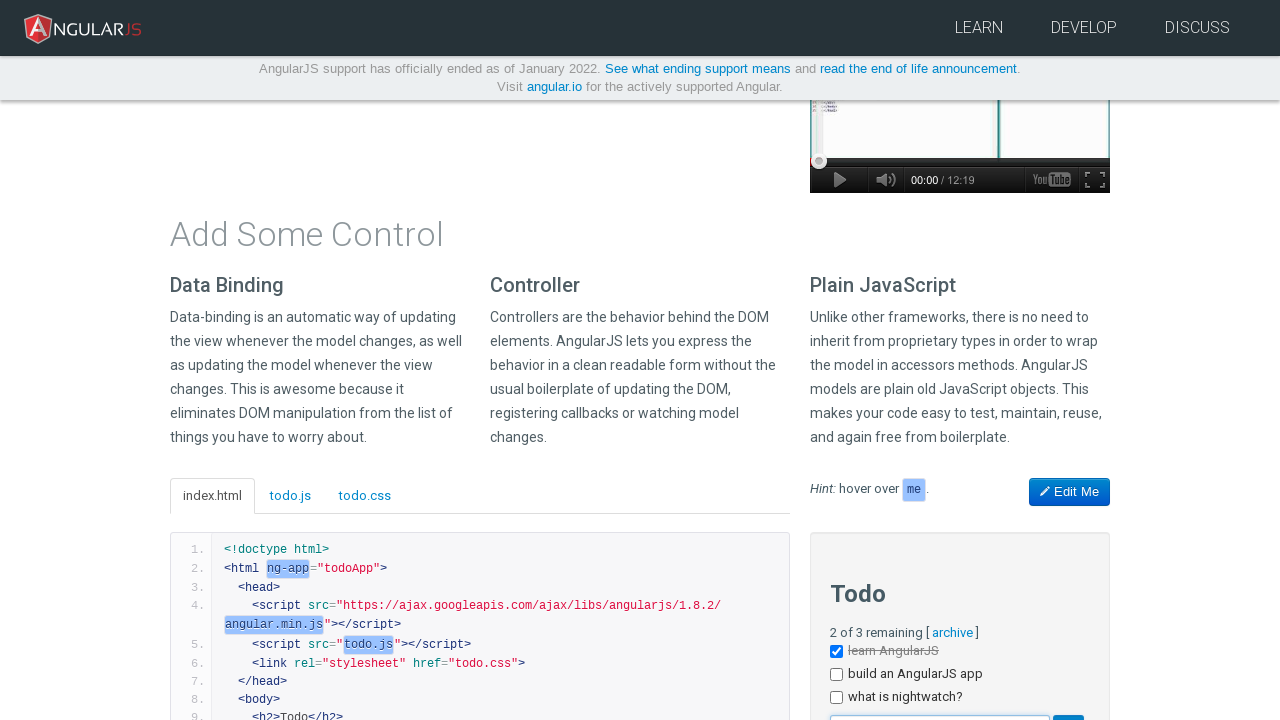

Verified new todo item appeared in the list
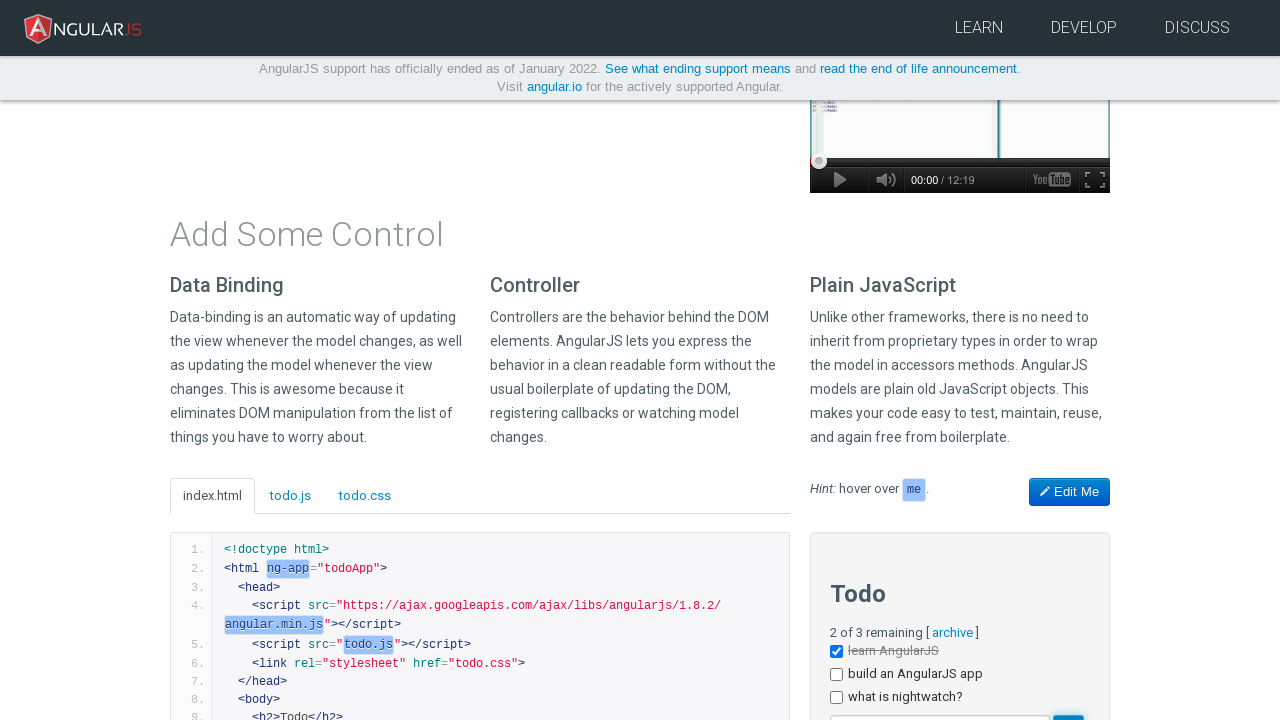

Clicked checkbox on last todo item to mark it complete at (836, 698) on *[module=todoApp] li:last-child input
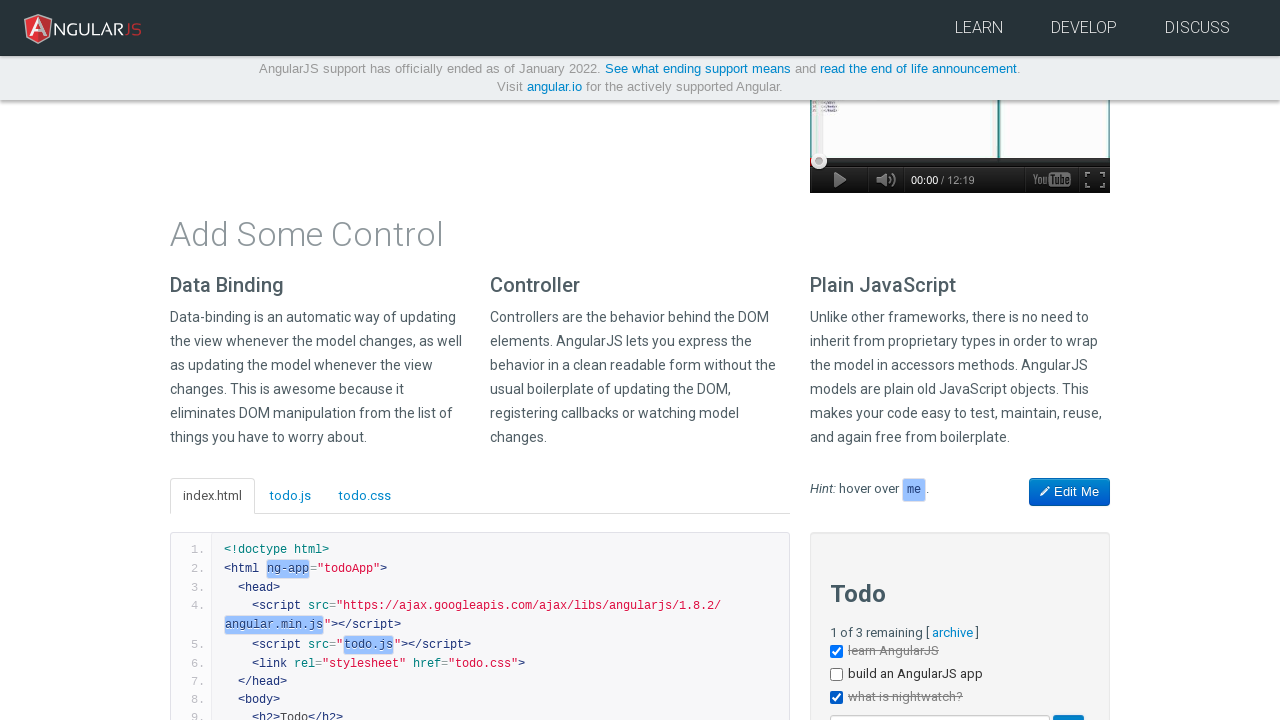

Verified completed todo item is marked with done-true class
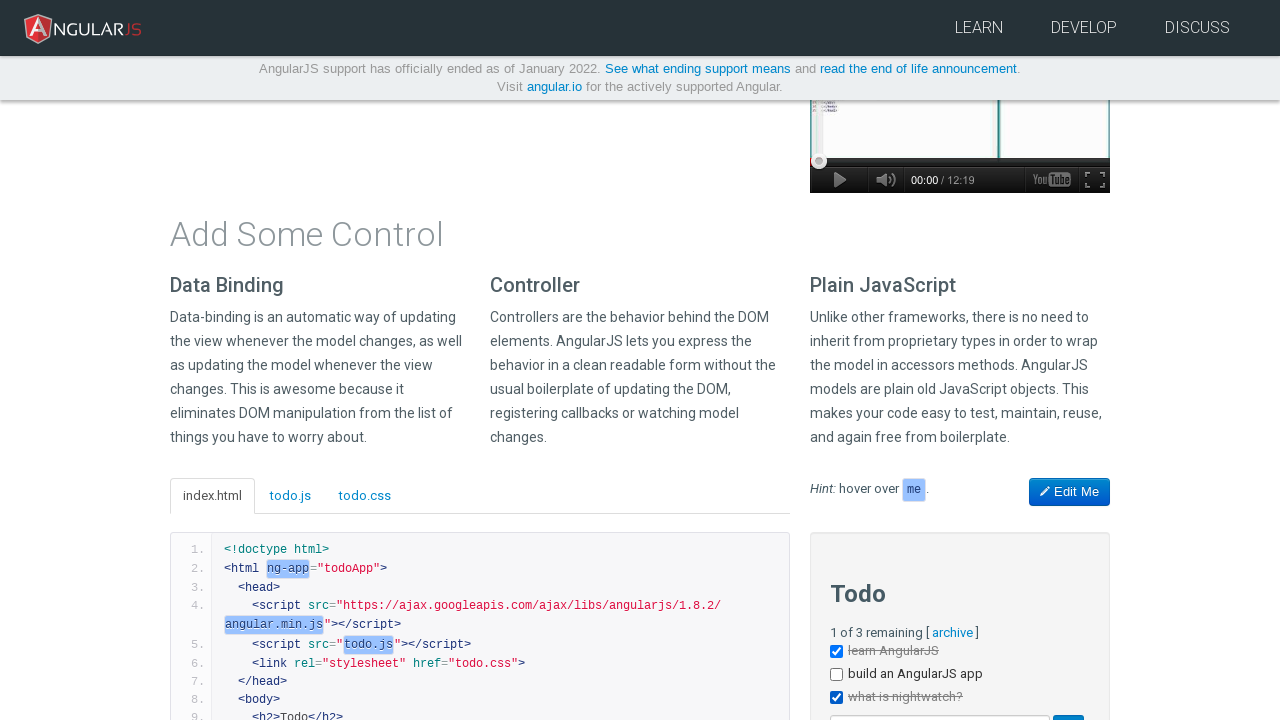

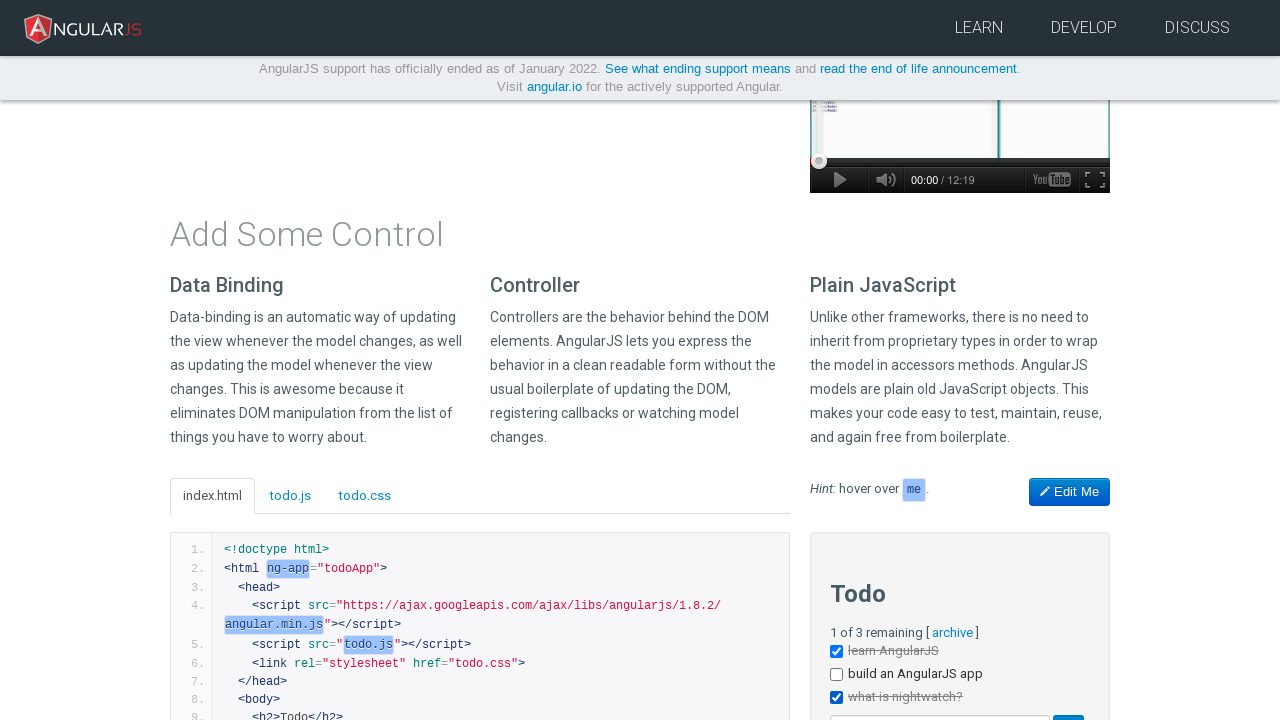